Tests the jQuery UI color picker by manipulating RGB sliders to change colors from default to red and then to yellow, verifying the final yellow color

Starting URL: https://jqueryui.com/slider/#colorpicker

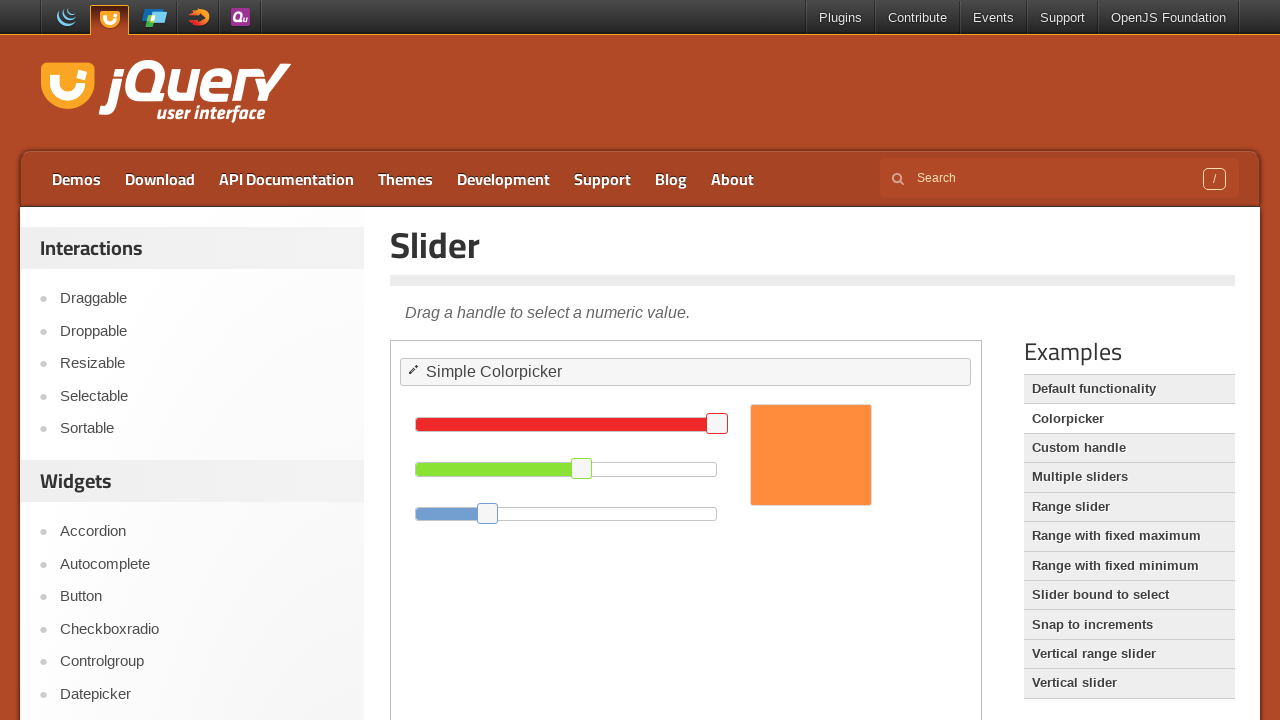

Located iframe containing color picker
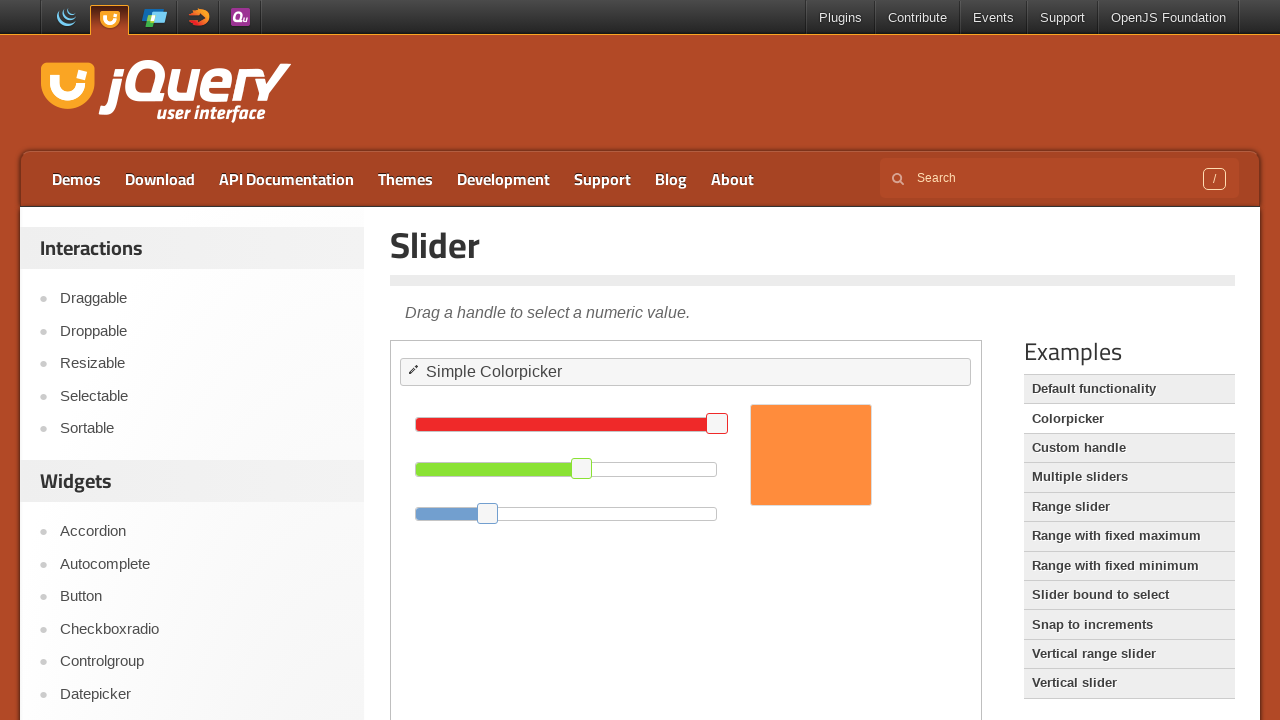

Located red slider element
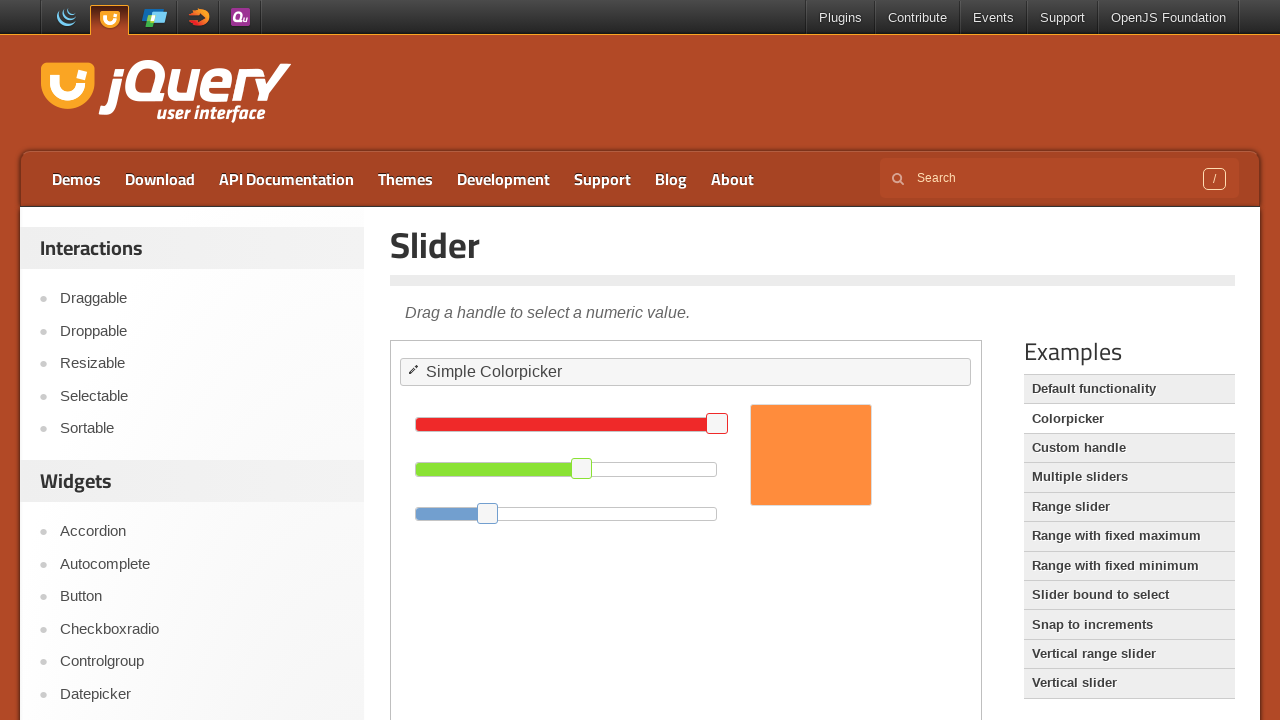

Located green slider element
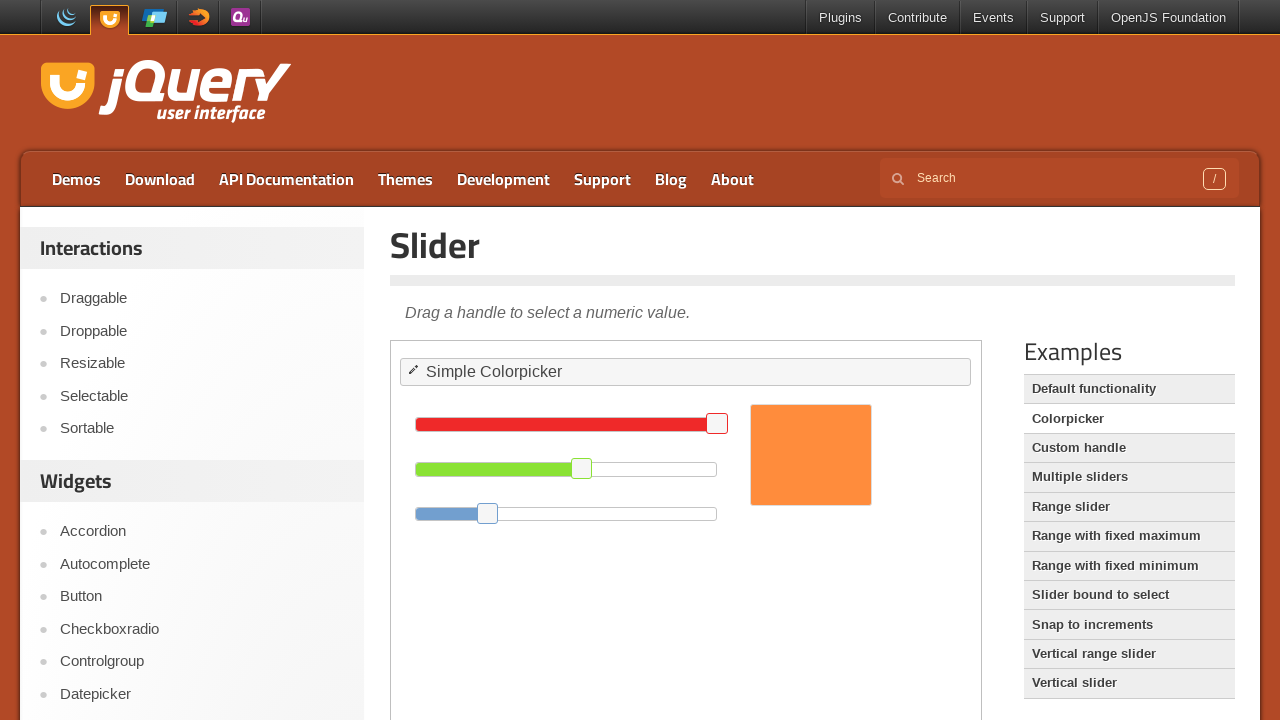

Located blue slider element
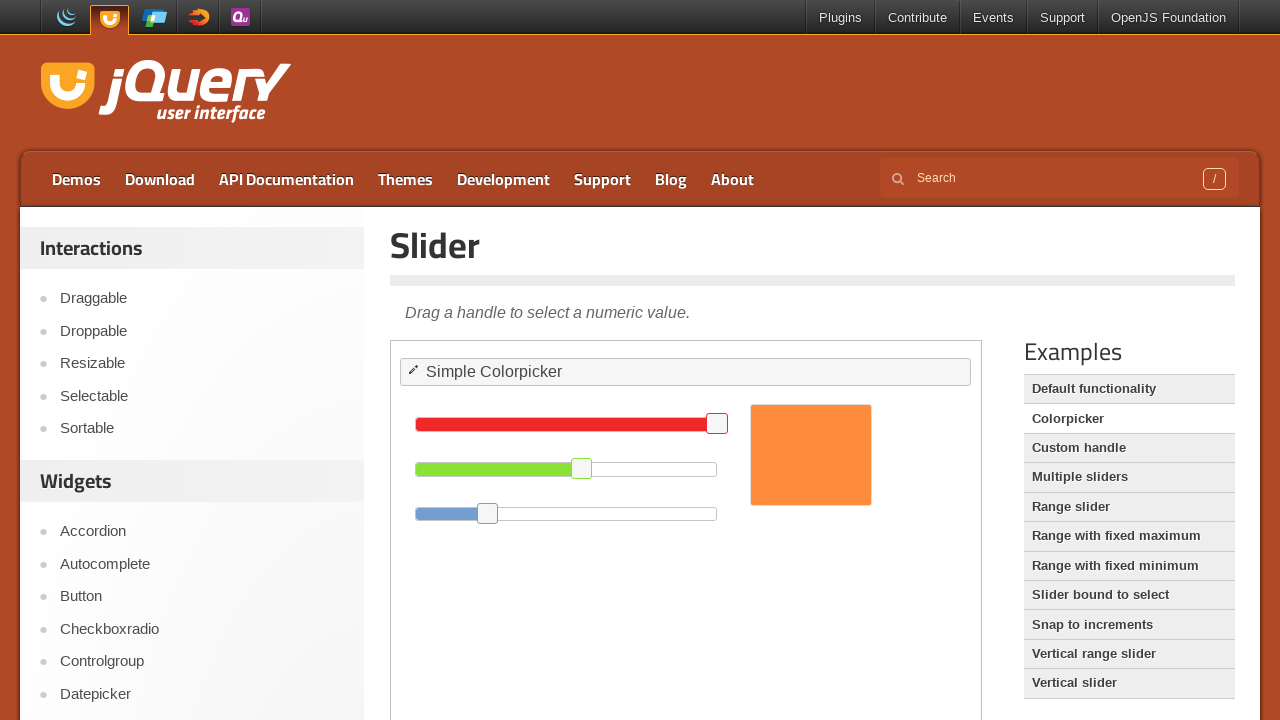

Retrieved green slider bounding box
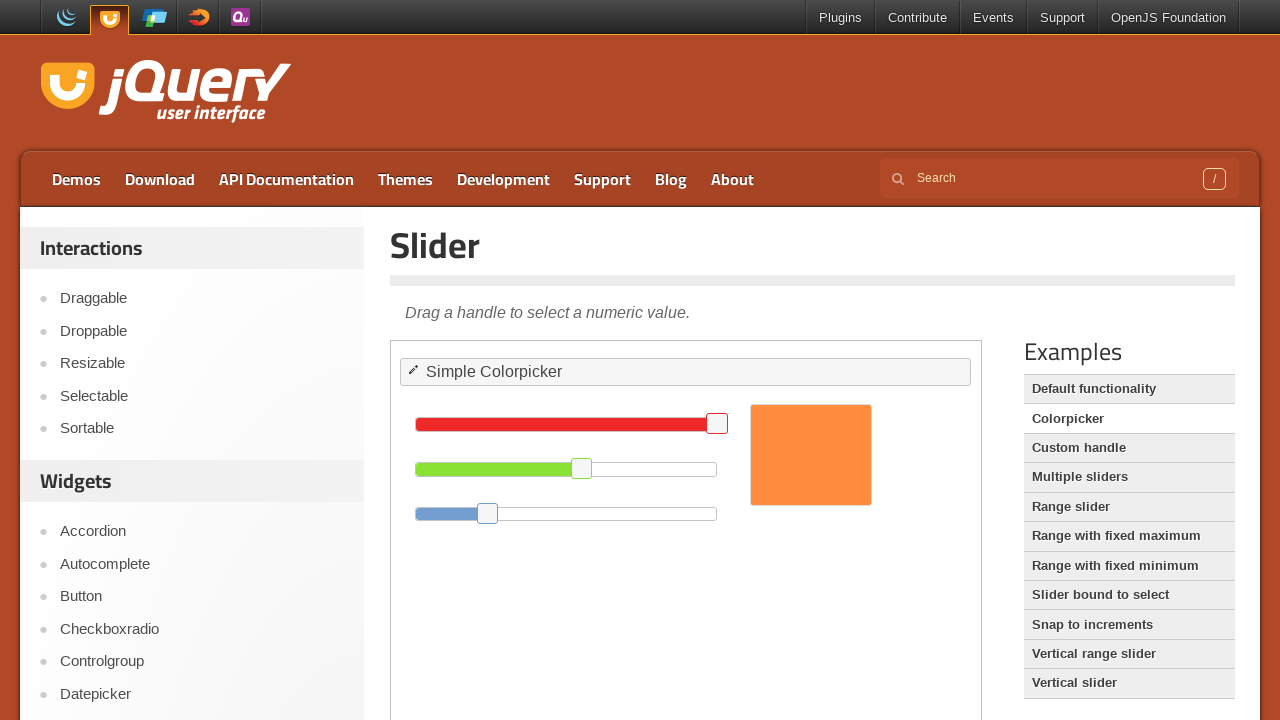

Moved mouse to green slider center at (582, 468)
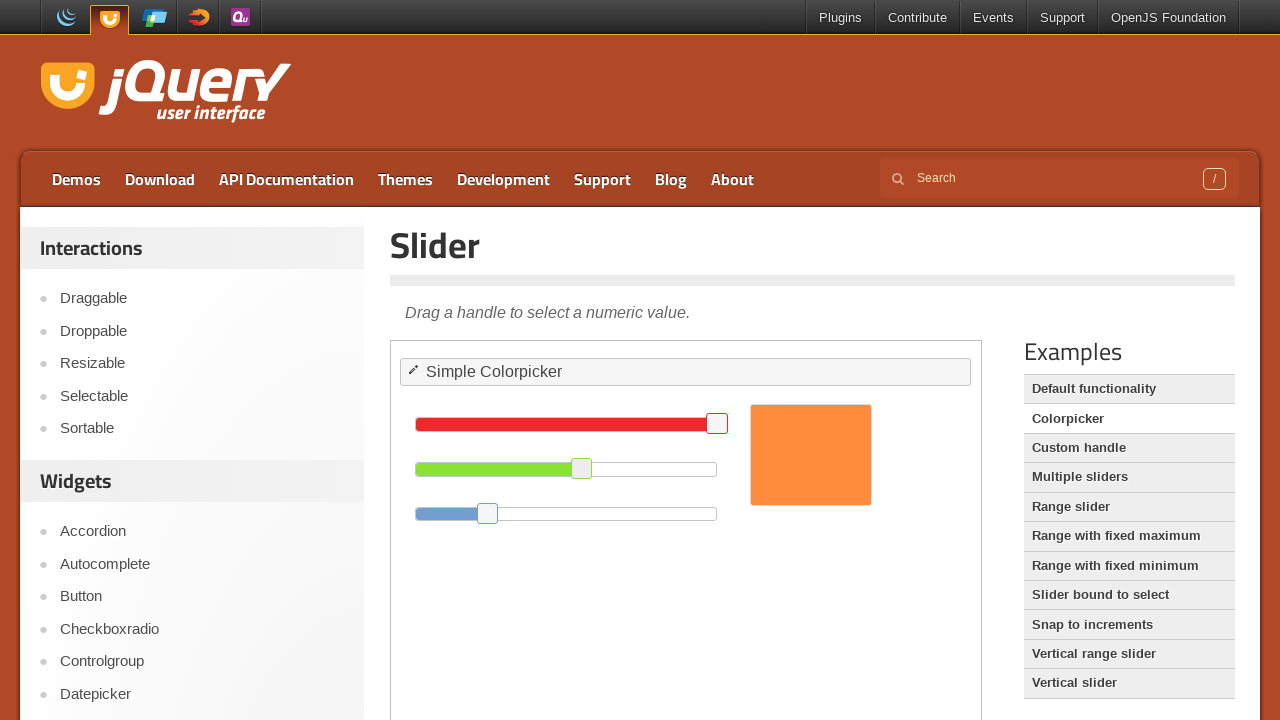

Pressed mouse button down on green slider at (582, 468)
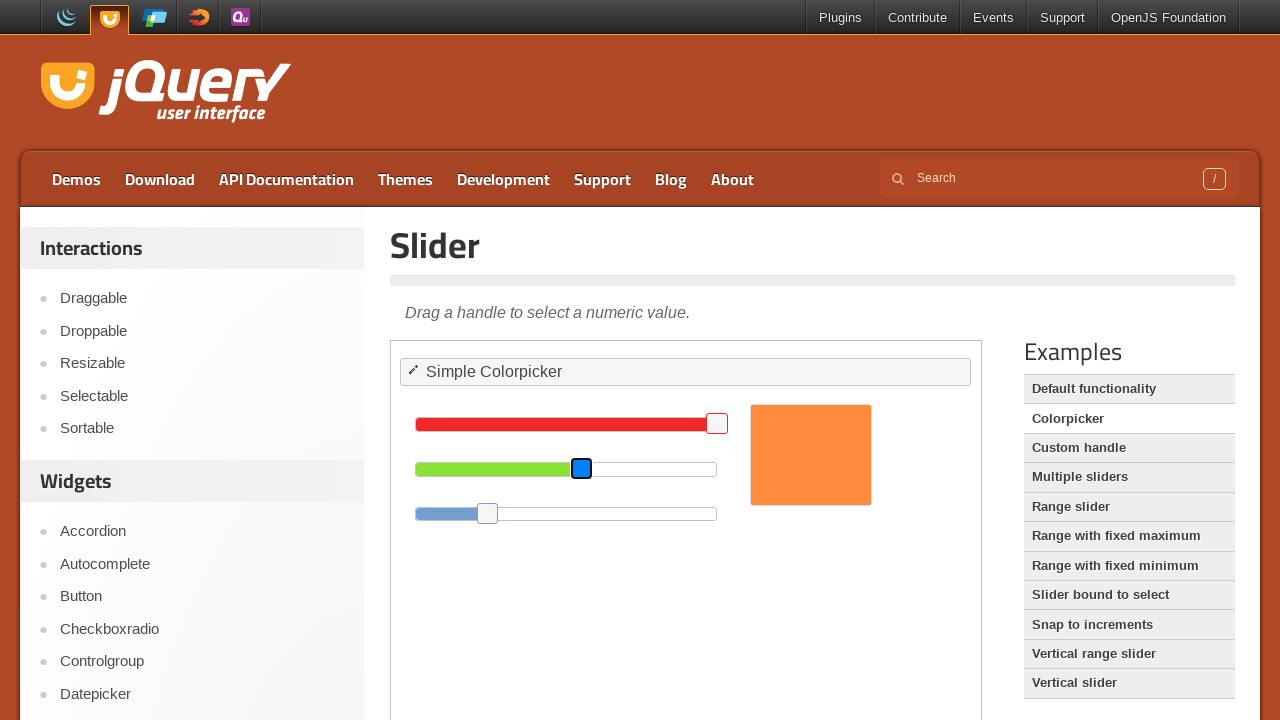

Dragged green slider to the left to reduce green value at (402, 468)
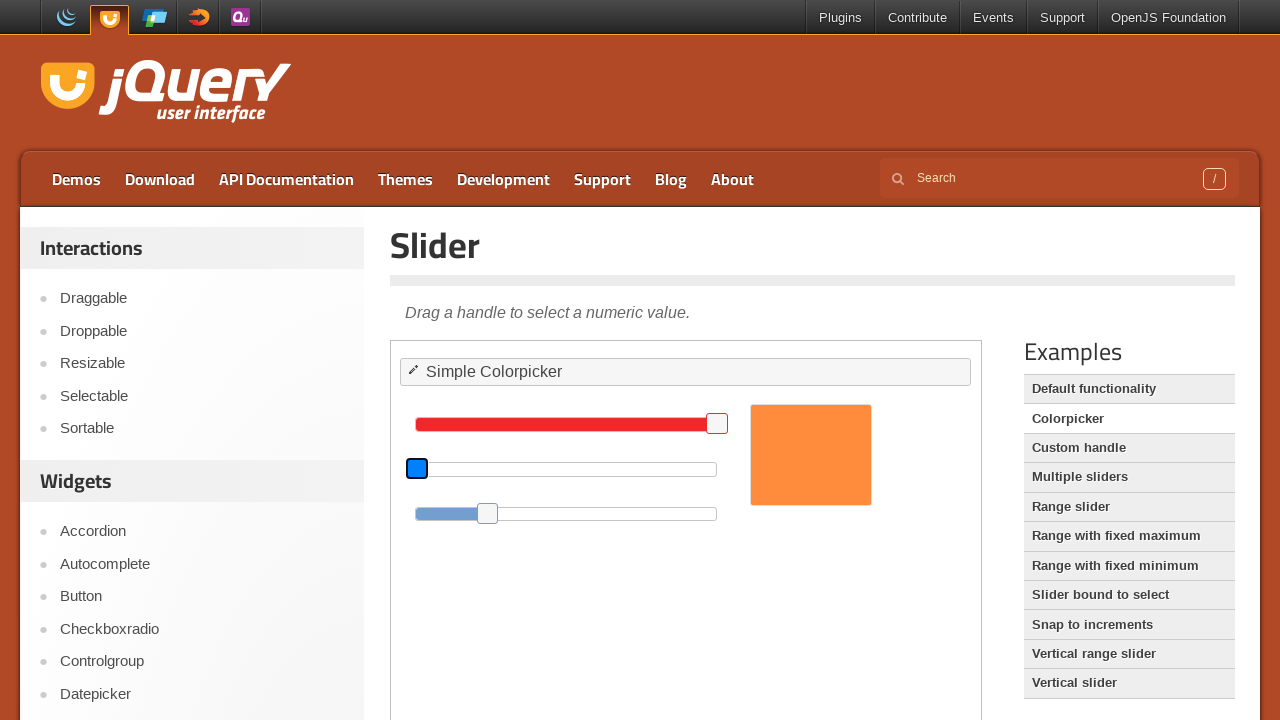

Released mouse button after moving green slider at (402, 468)
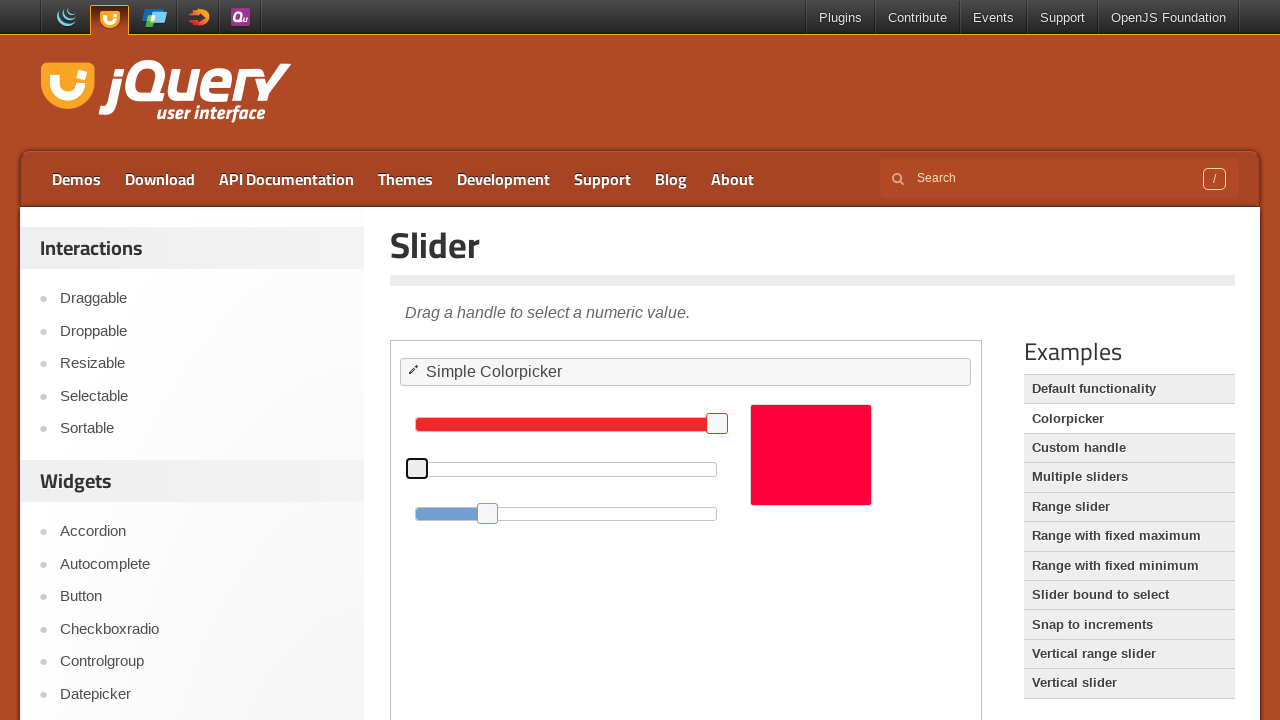

Waited 2 seconds for color change to apply
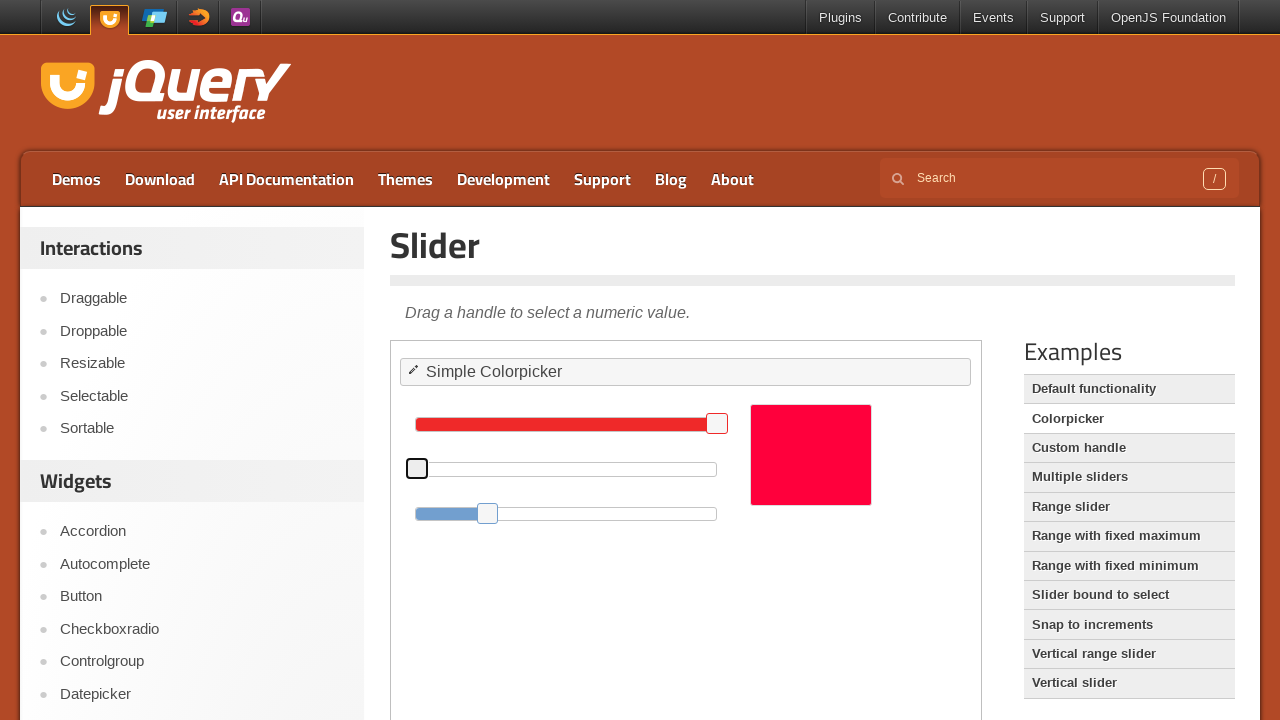

Retrieved blue slider bounding box
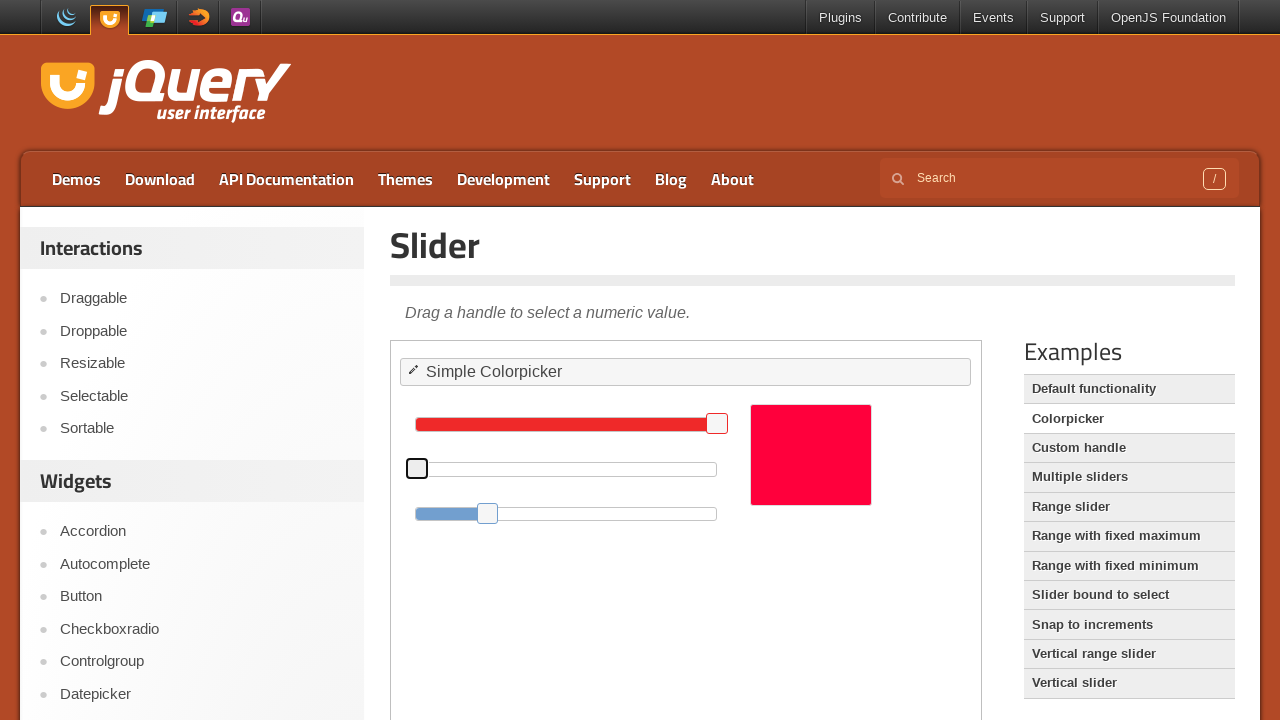

Moved mouse to blue slider center at (488, 513)
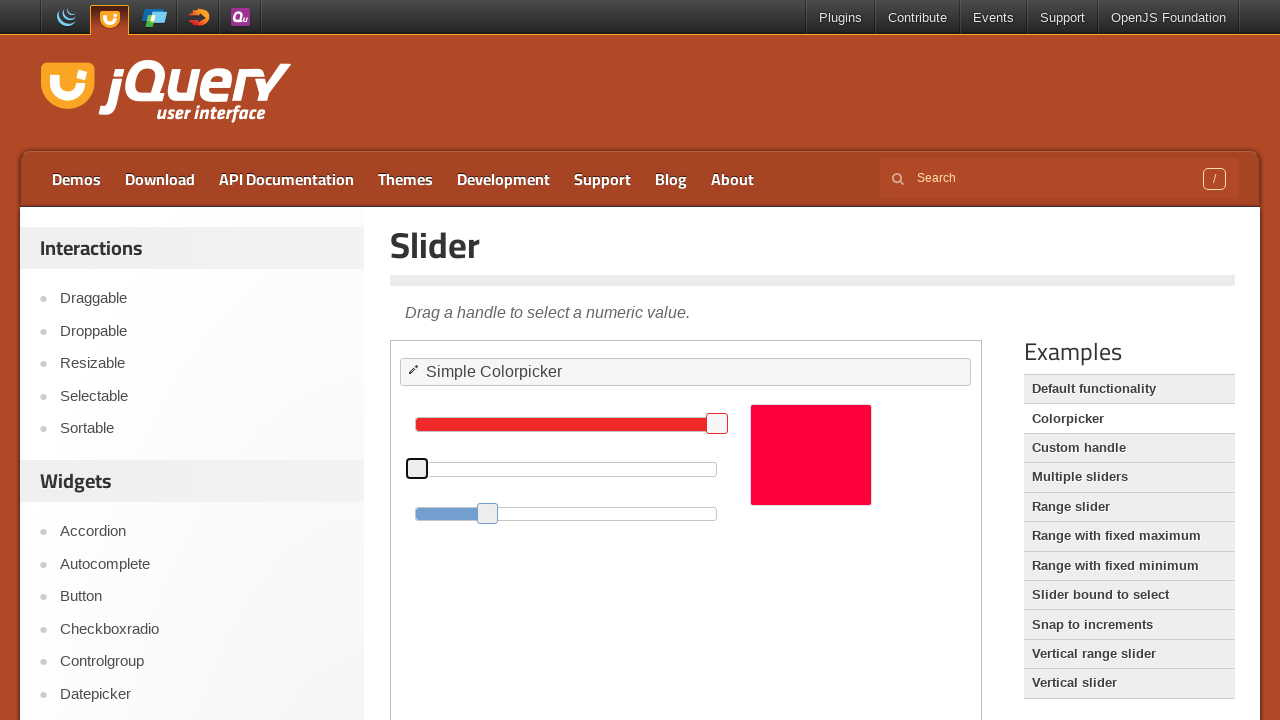

Pressed mouse button down on blue slider at (488, 513)
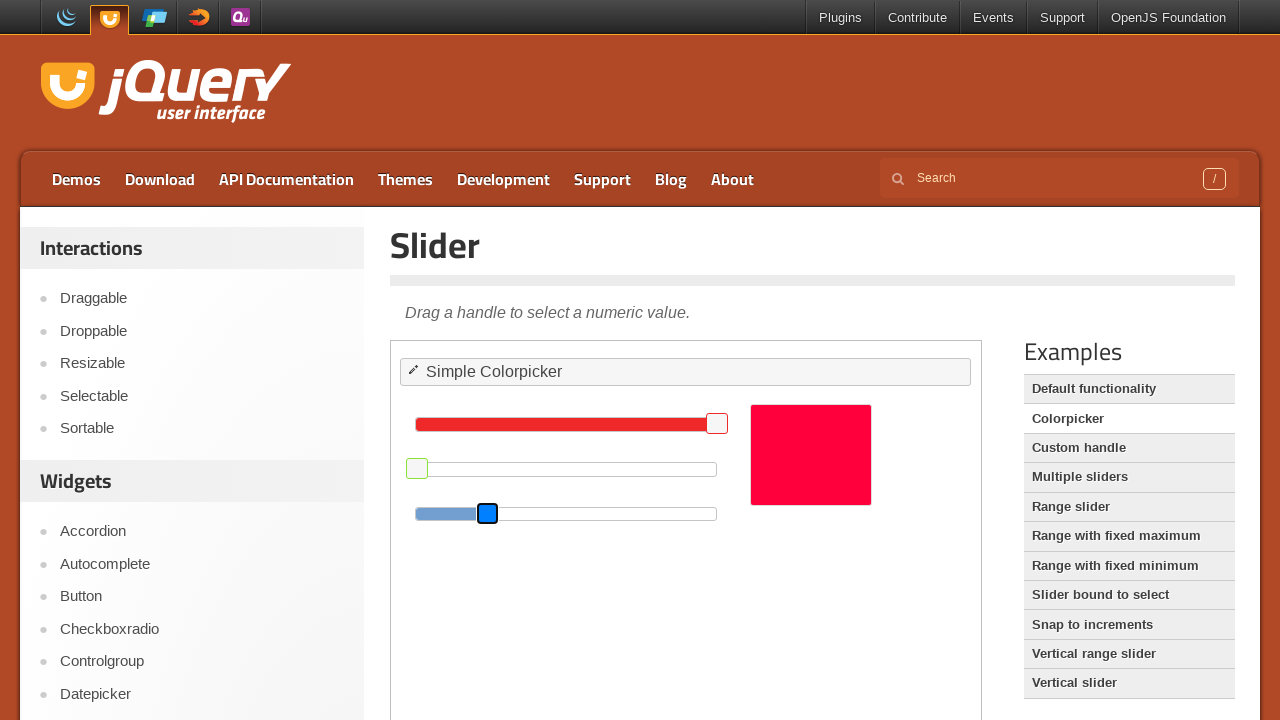

Dragged blue slider to the left to reduce blue value at (418, 513)
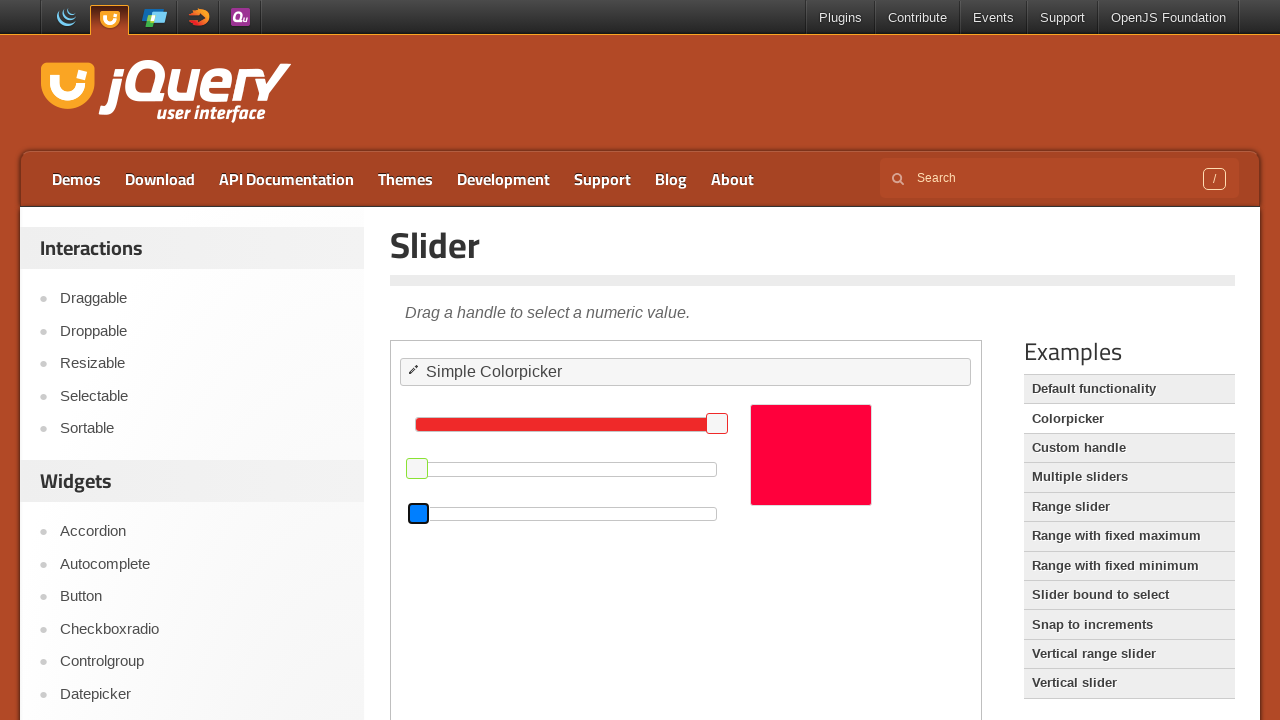

Released mouse button after moving blue slider at (418, 513)
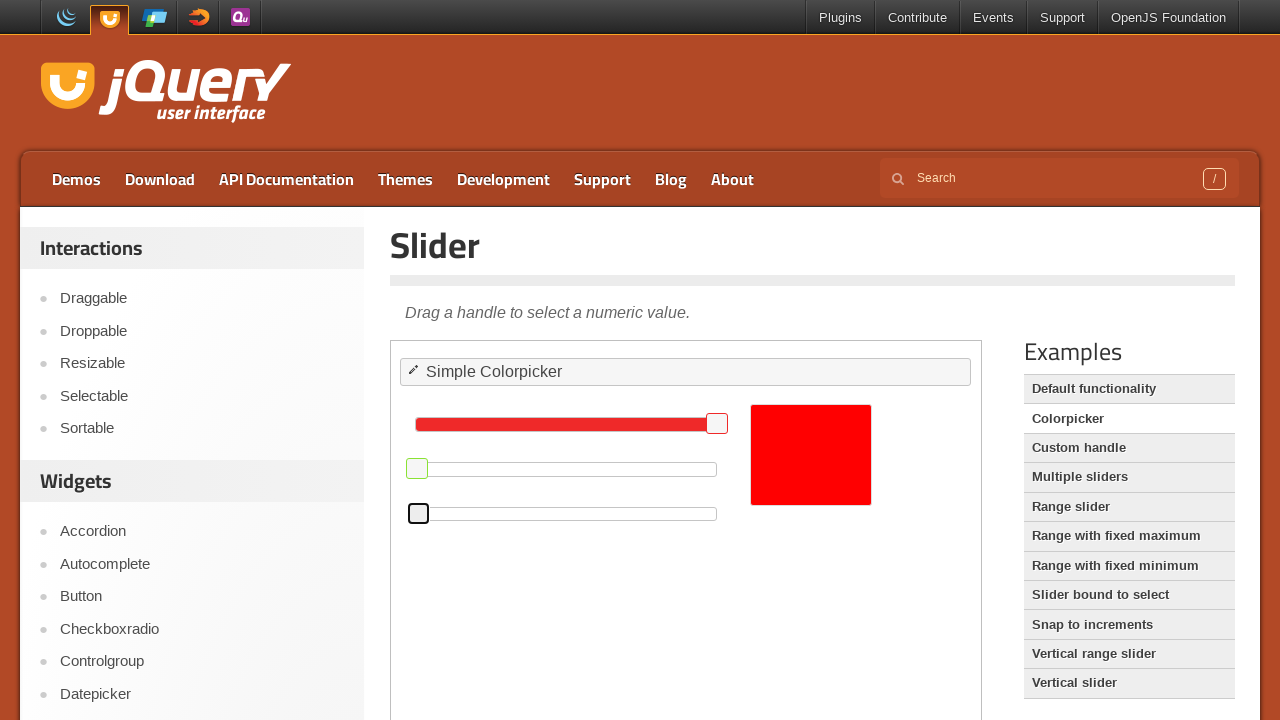

Waited 2 seconds for color change to apply
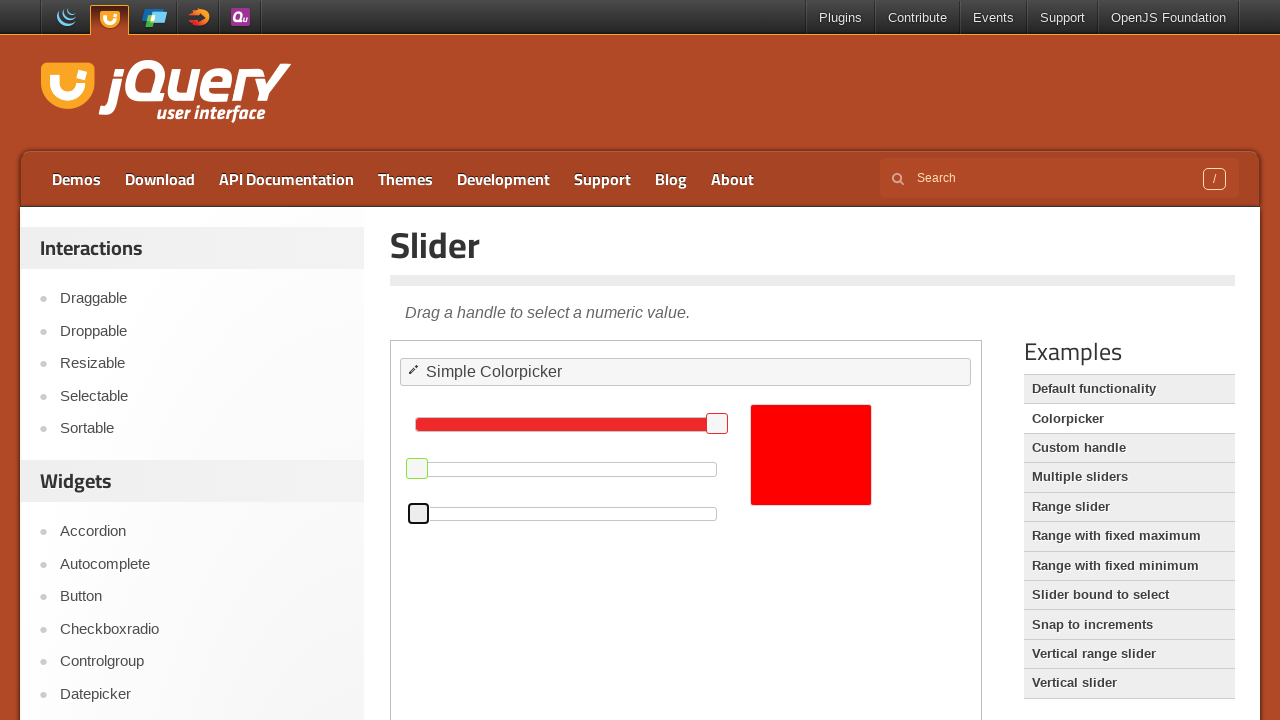

Retrieved green slider bounding box again
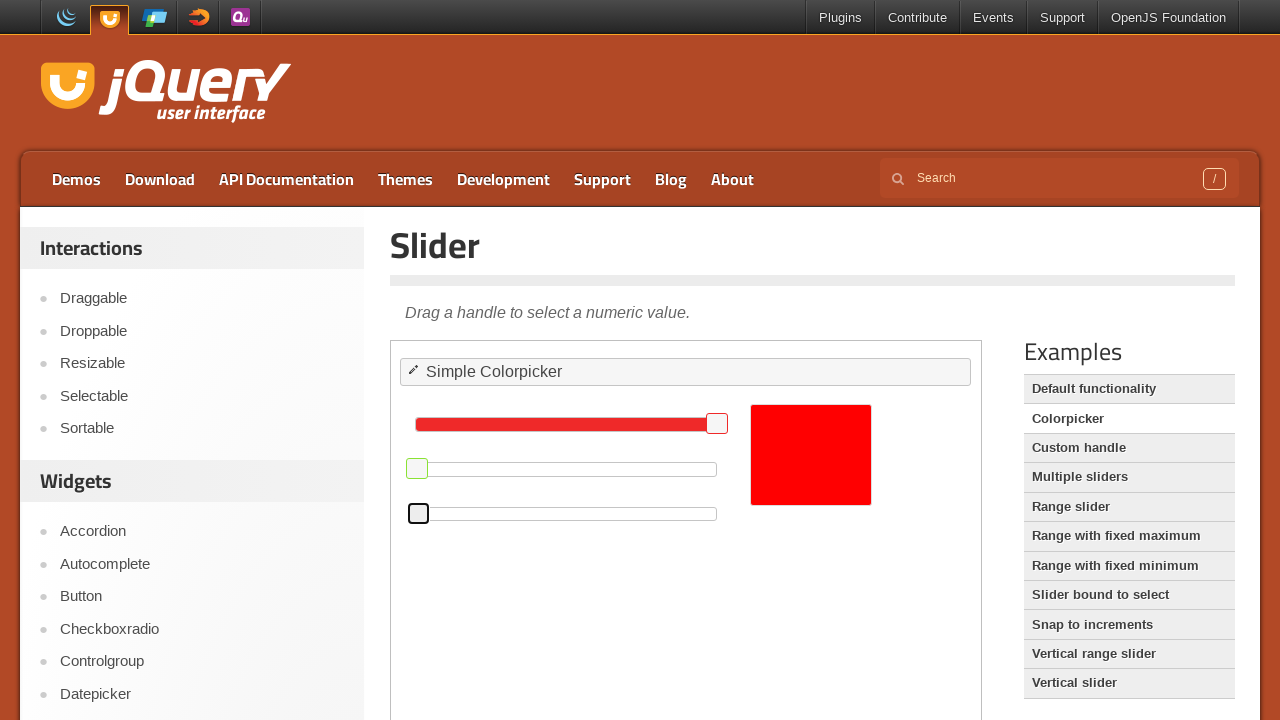

Moved mouse to green slider center at (417, 468)
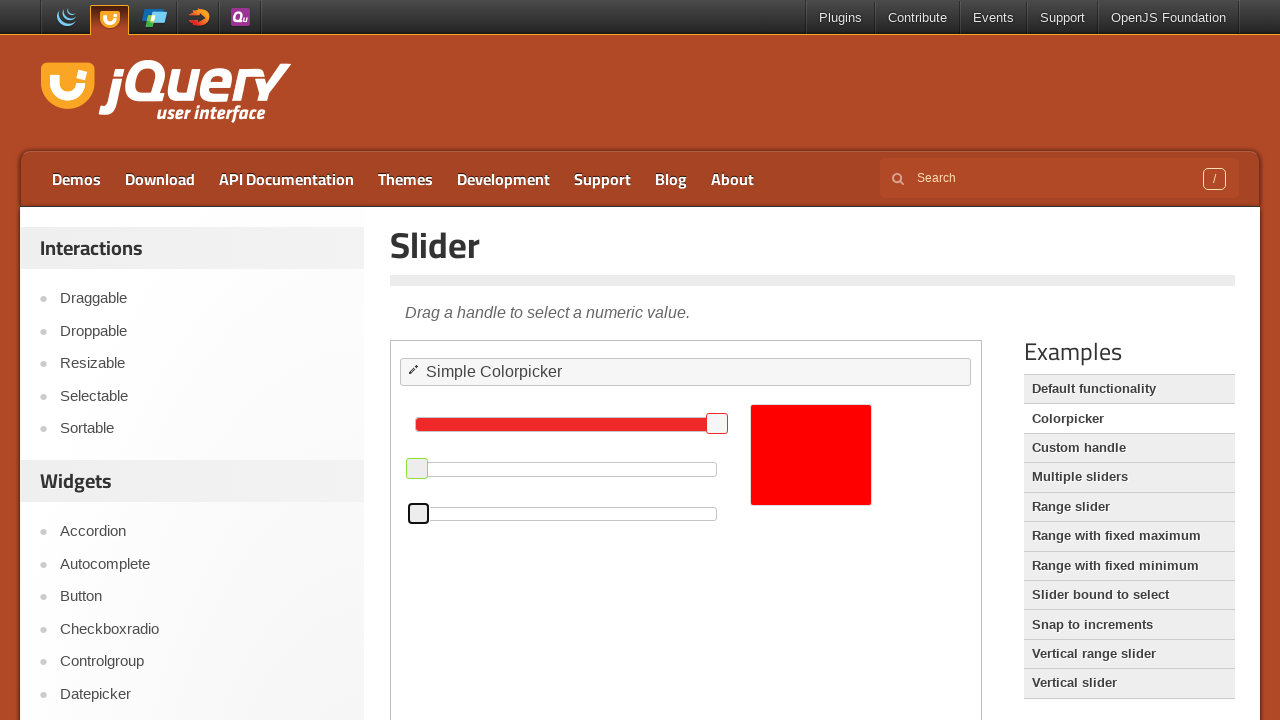

Pressed mouse button down on green slider at (417, 468)
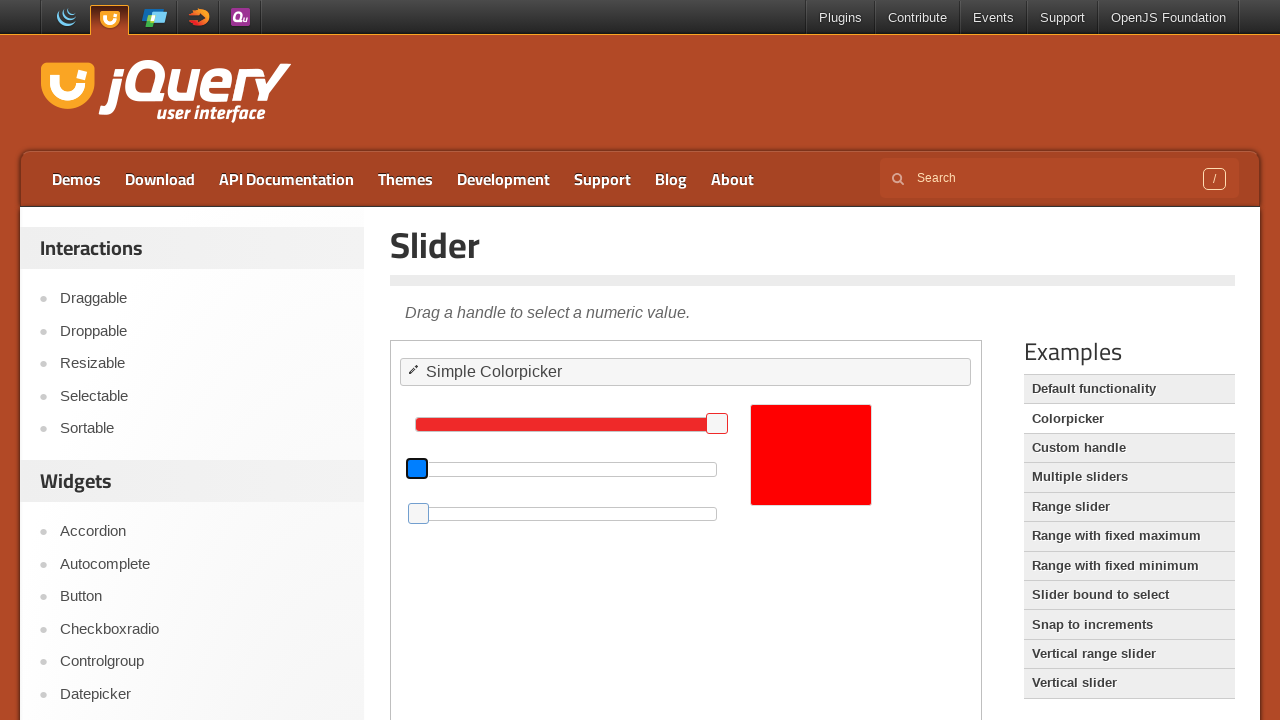

Dragged green slider to the right to increase green value for yellow color at (767, 468)
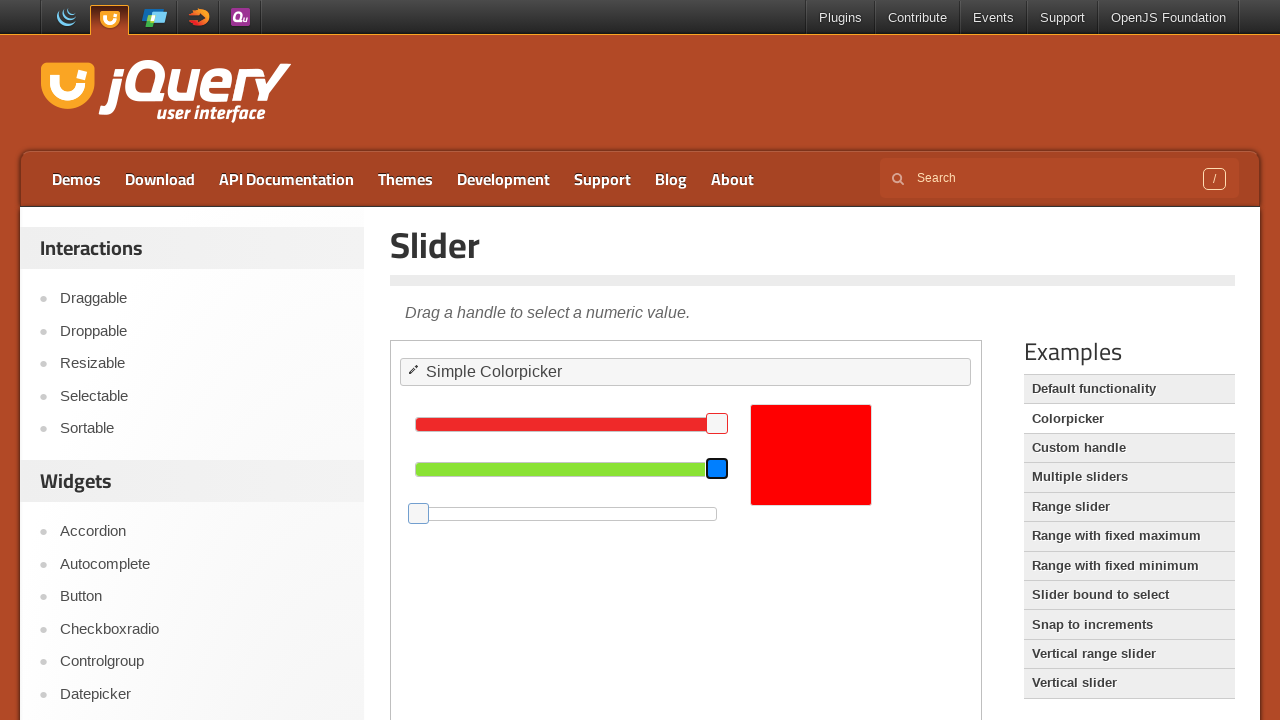

Released mouse button after moving green slider to create yellow at (767, 468)
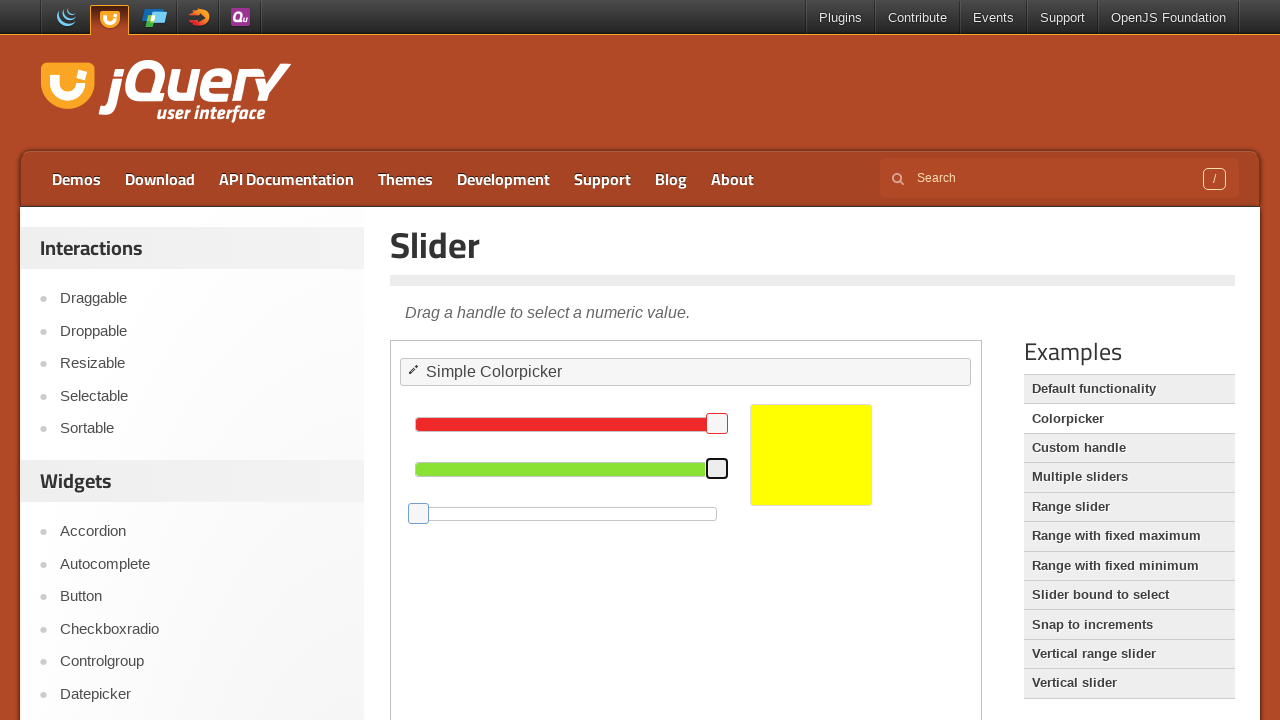

Located color swatch element
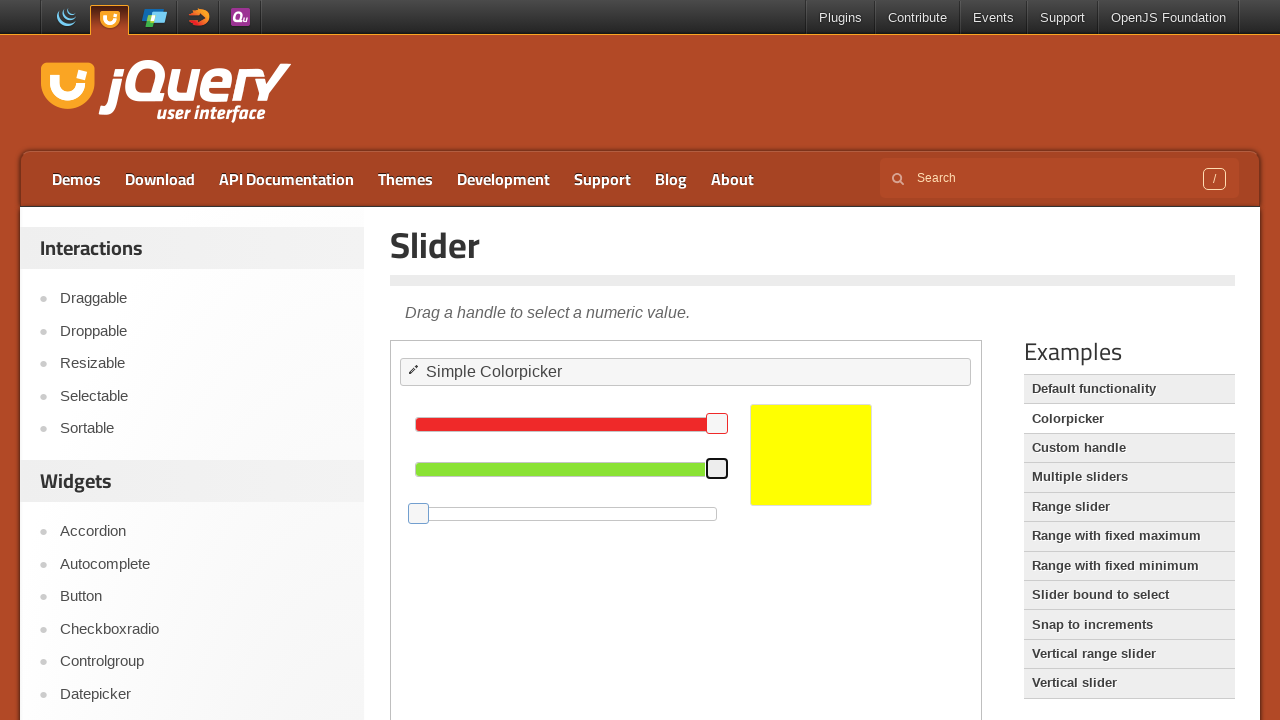

Retrieved swatch background color: rgb(255, 255, 1)
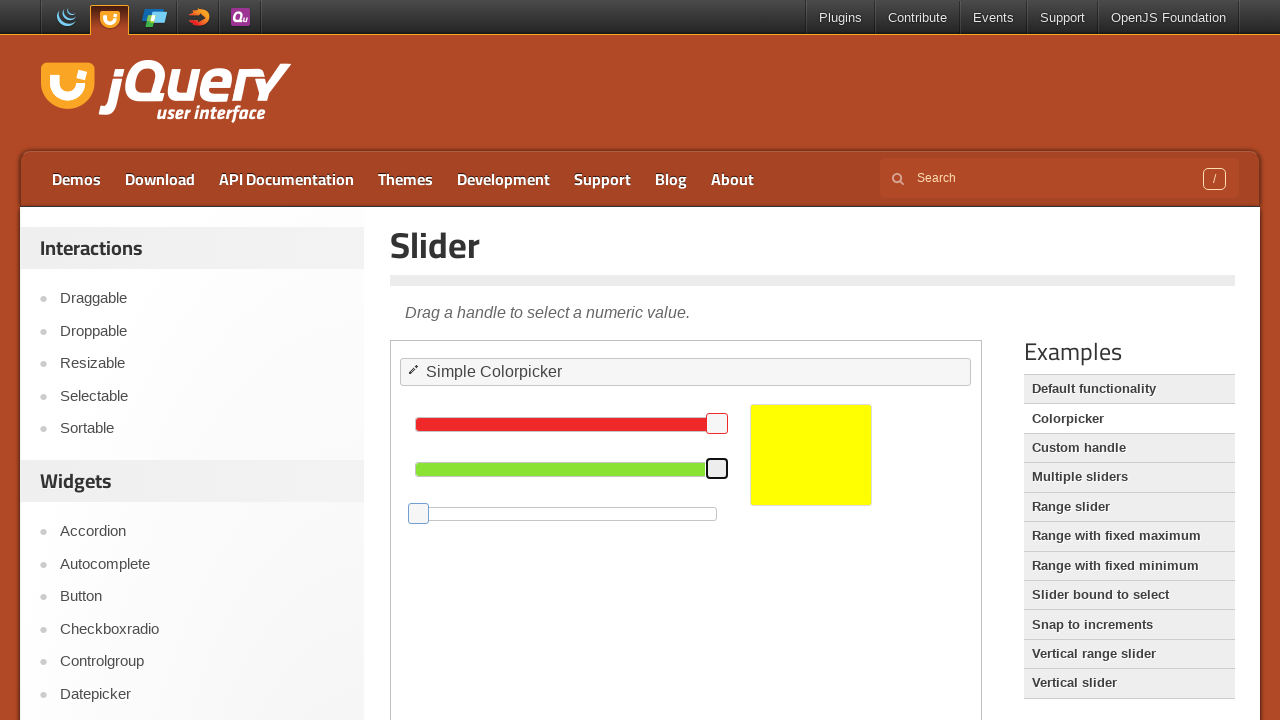

Verified swatch color is yellow (RGB 255, 255, 0 or 255, 255, 1)
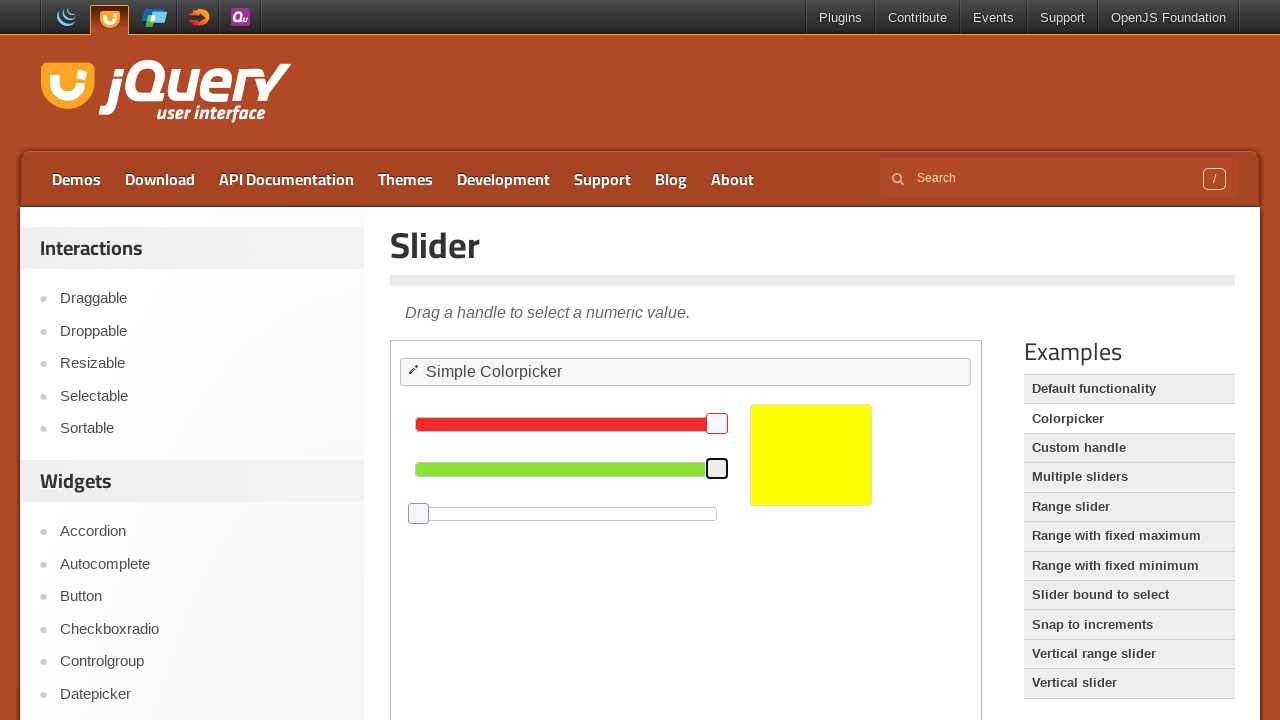

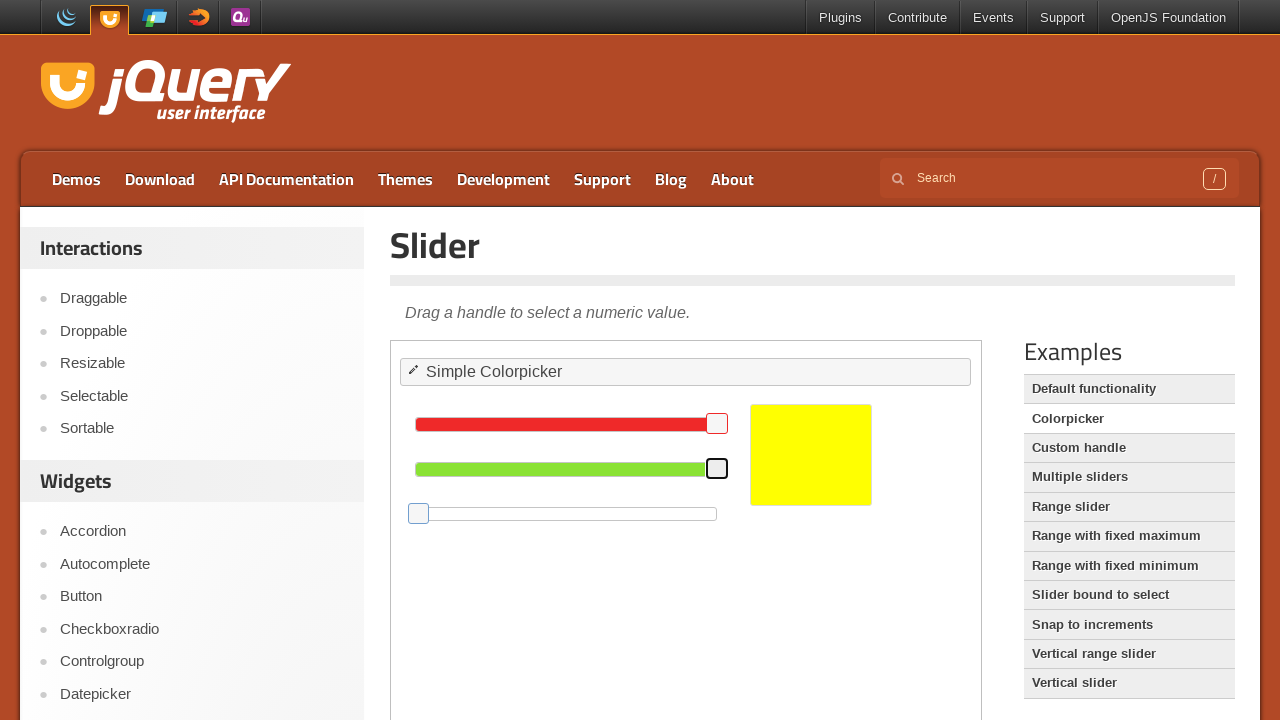